Tests search functionality by selecting a specific section 'Transports' from the dropdown and submitting the search.

Starting URL: https://www.ss.lv/lv/search/

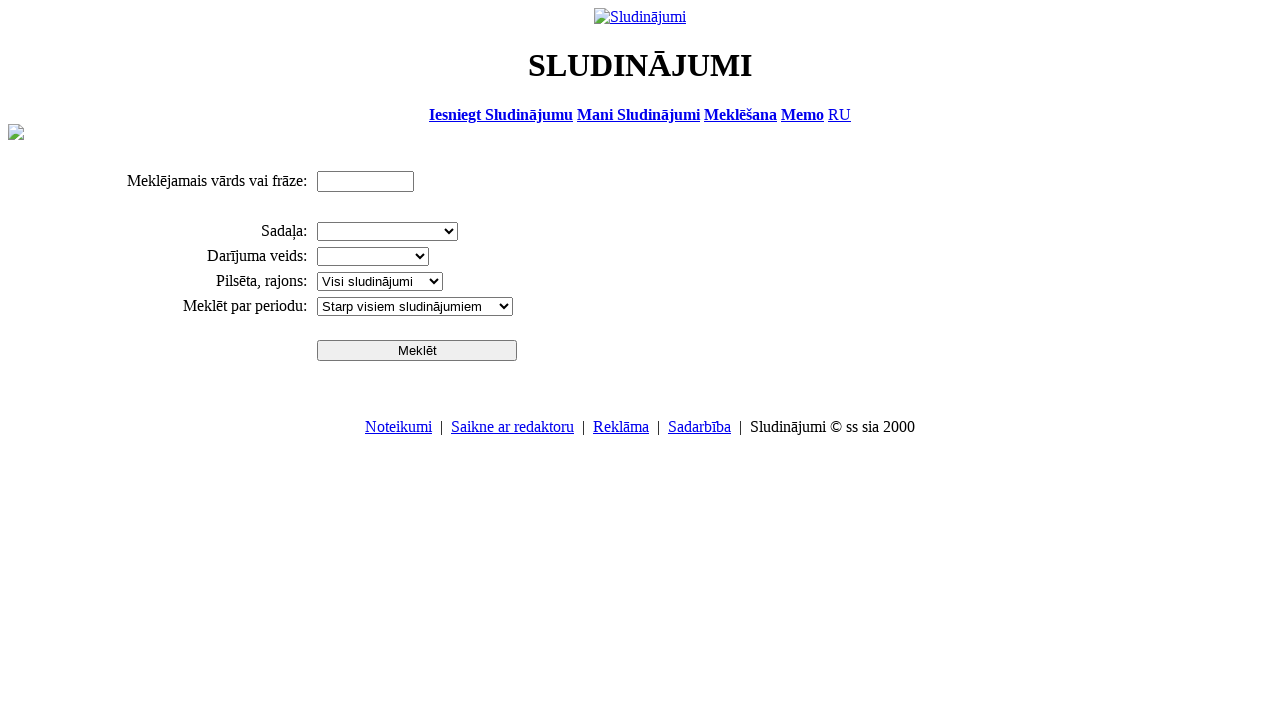

Selected 'Transports' section from dropdown on select[name='cid_0']
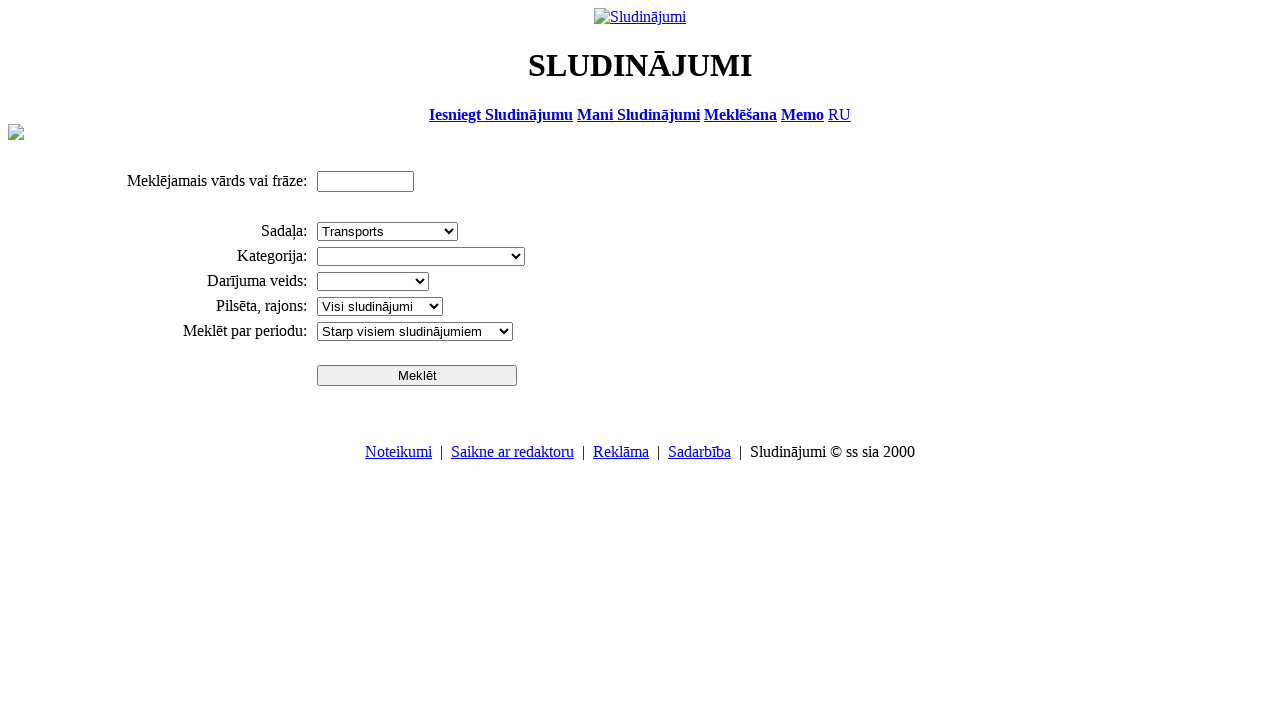

Clicked search button to submit the search at (417, 375) on input[name='btn']
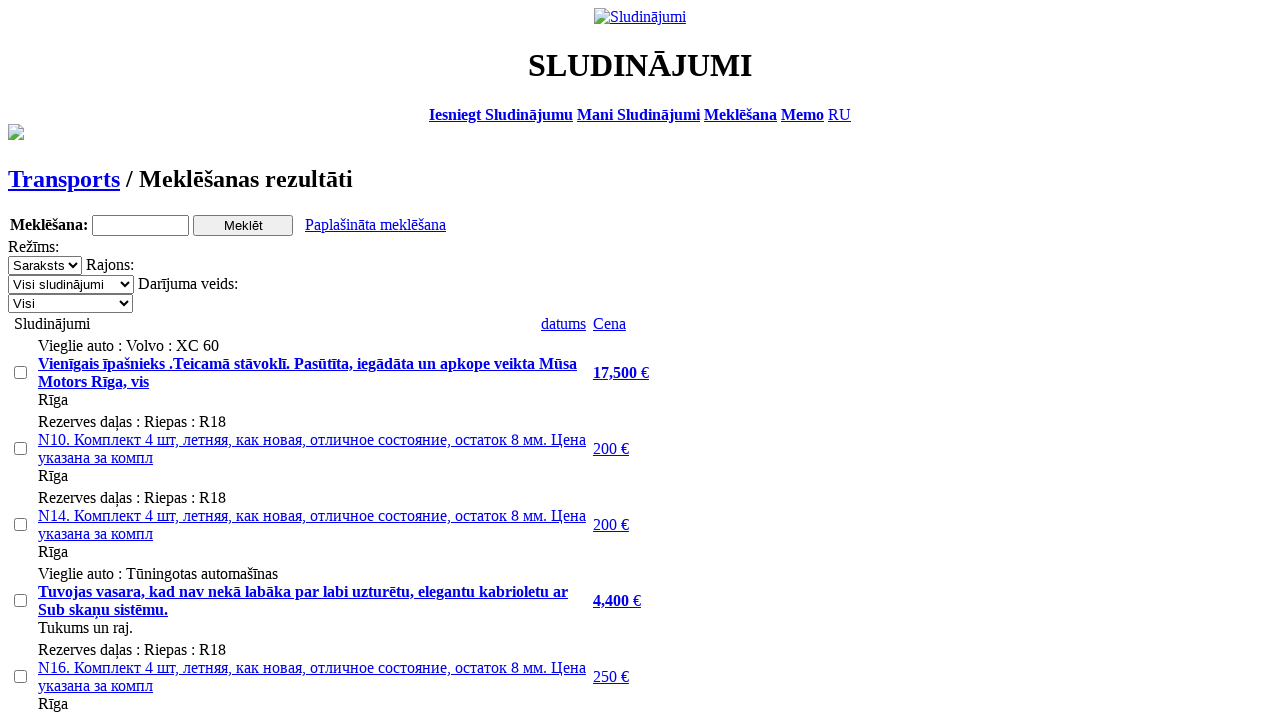

Search results loaded successfully
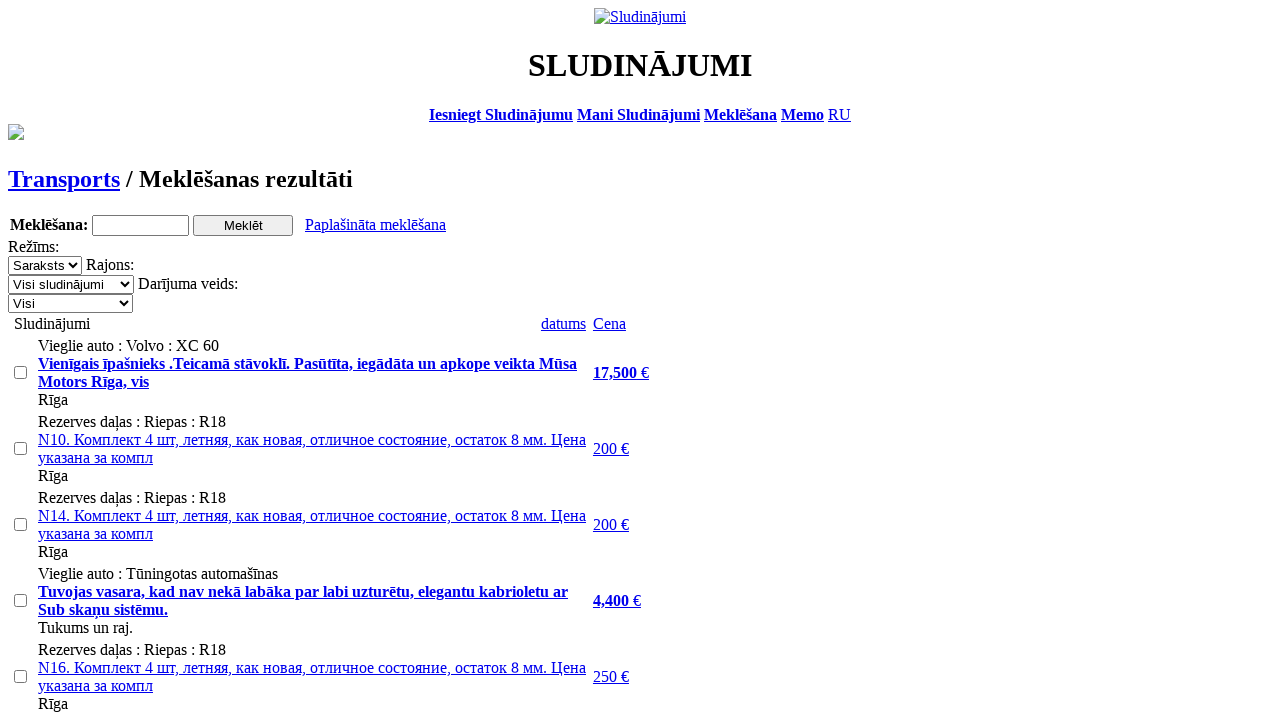

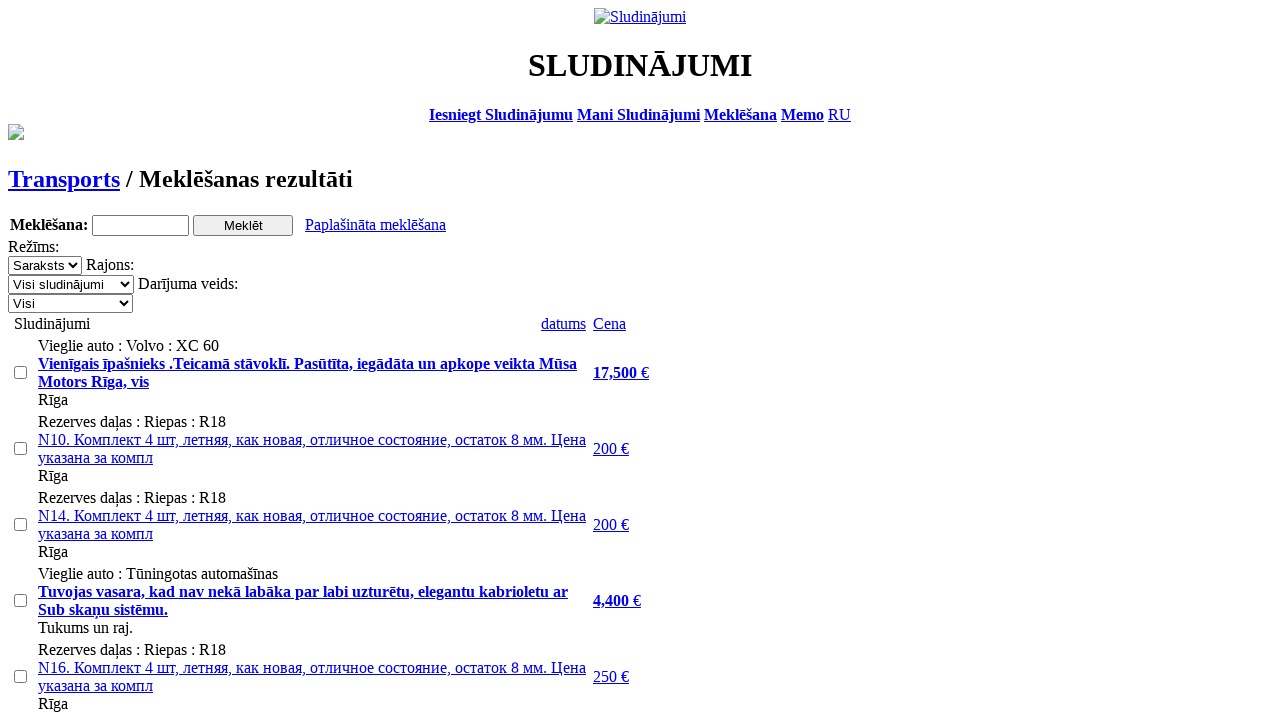